Tests the search functionality on W3Schools website by entering "java" in the search box, clicking the search button, and verifying that Java HOME appears in the results.

Starting URL: https://www.w3schools.com/

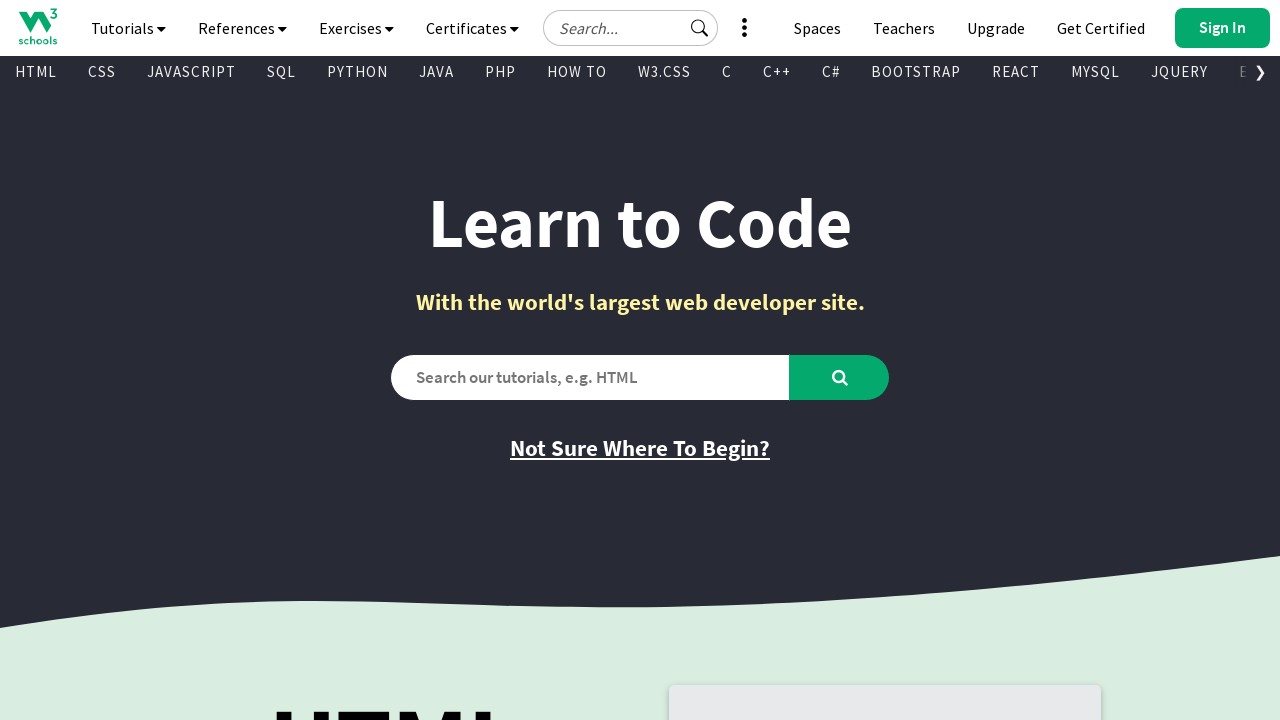

Filled search box with 'java' on #search2
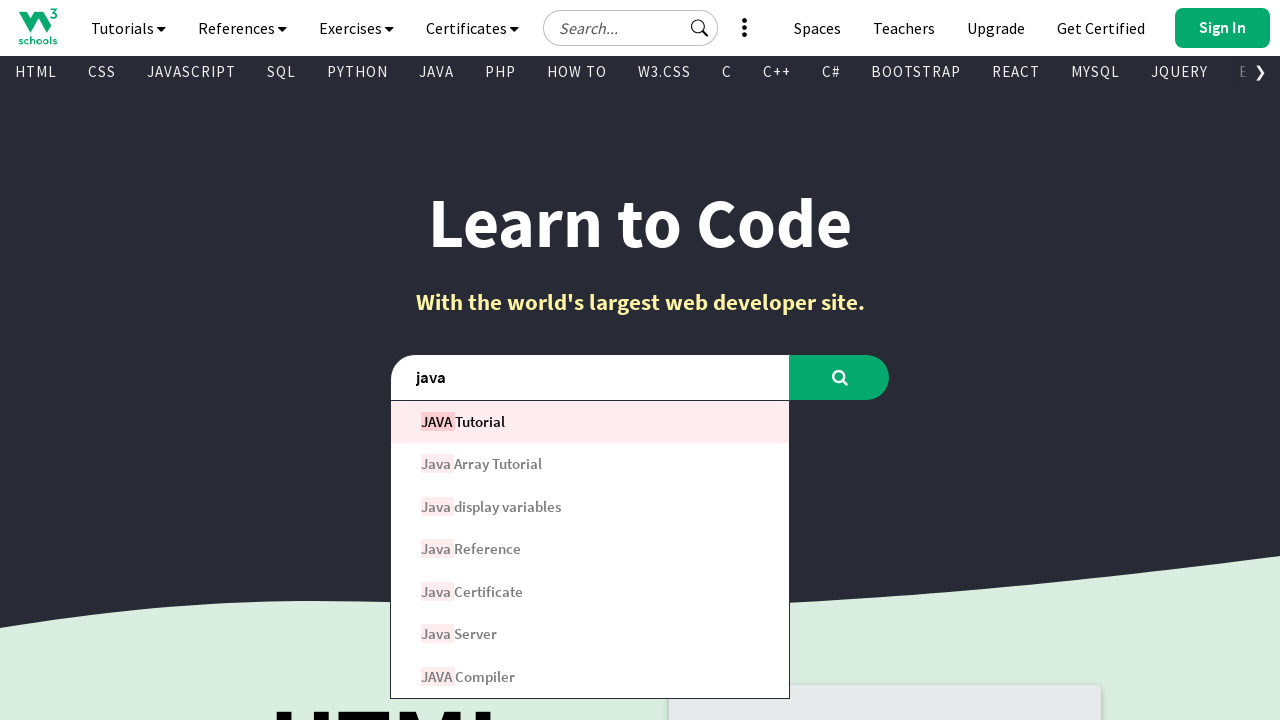

Clicked search button at (840, 377) on #learntocode_searchbtn
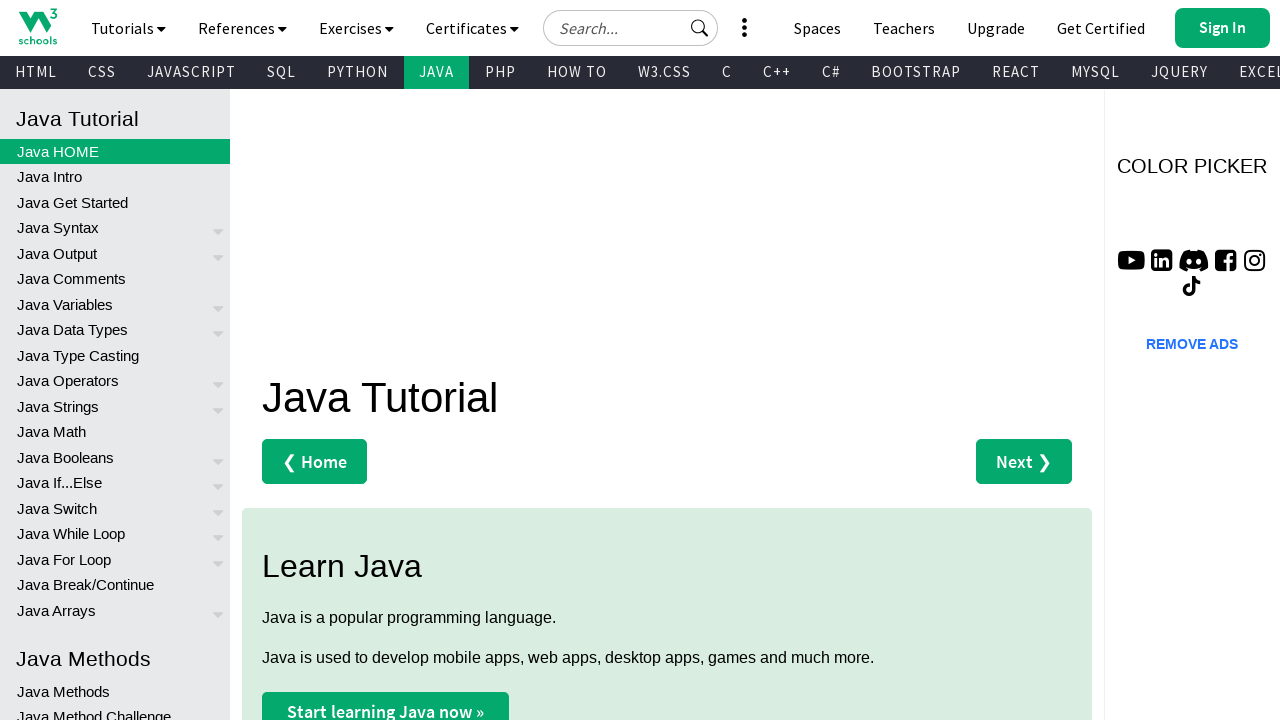

Waited for search results to load
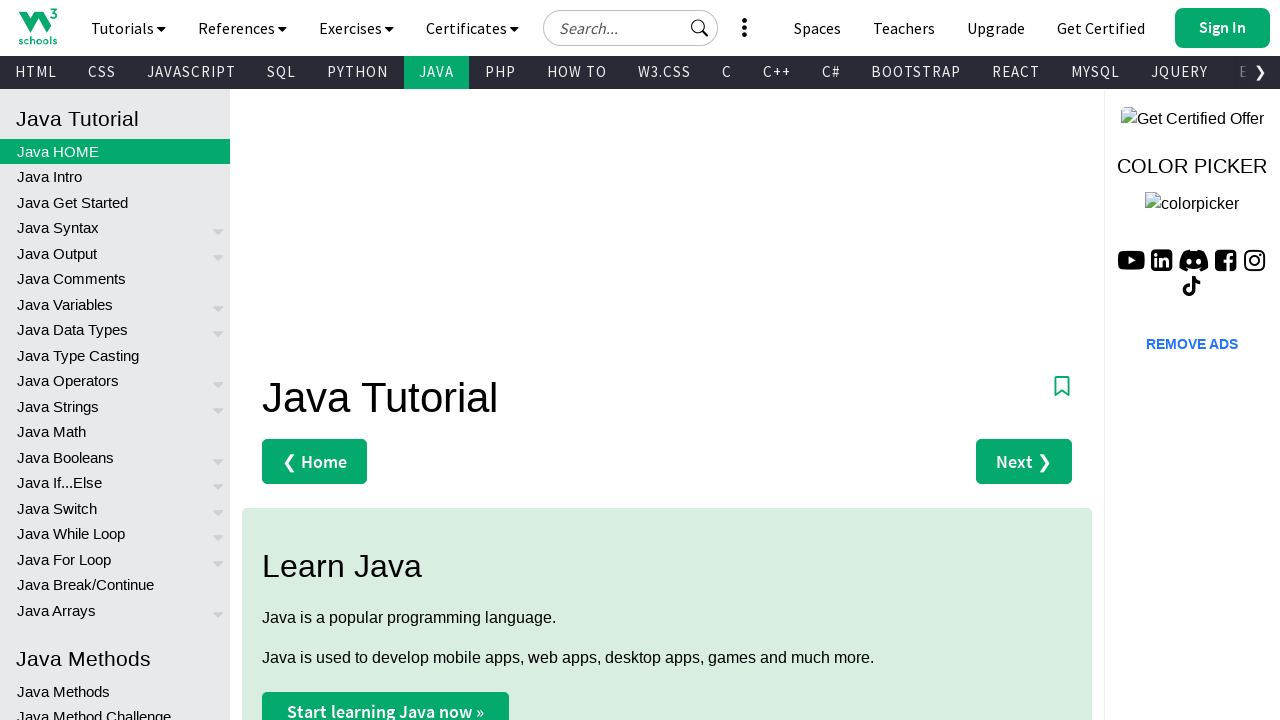

Located first search result link
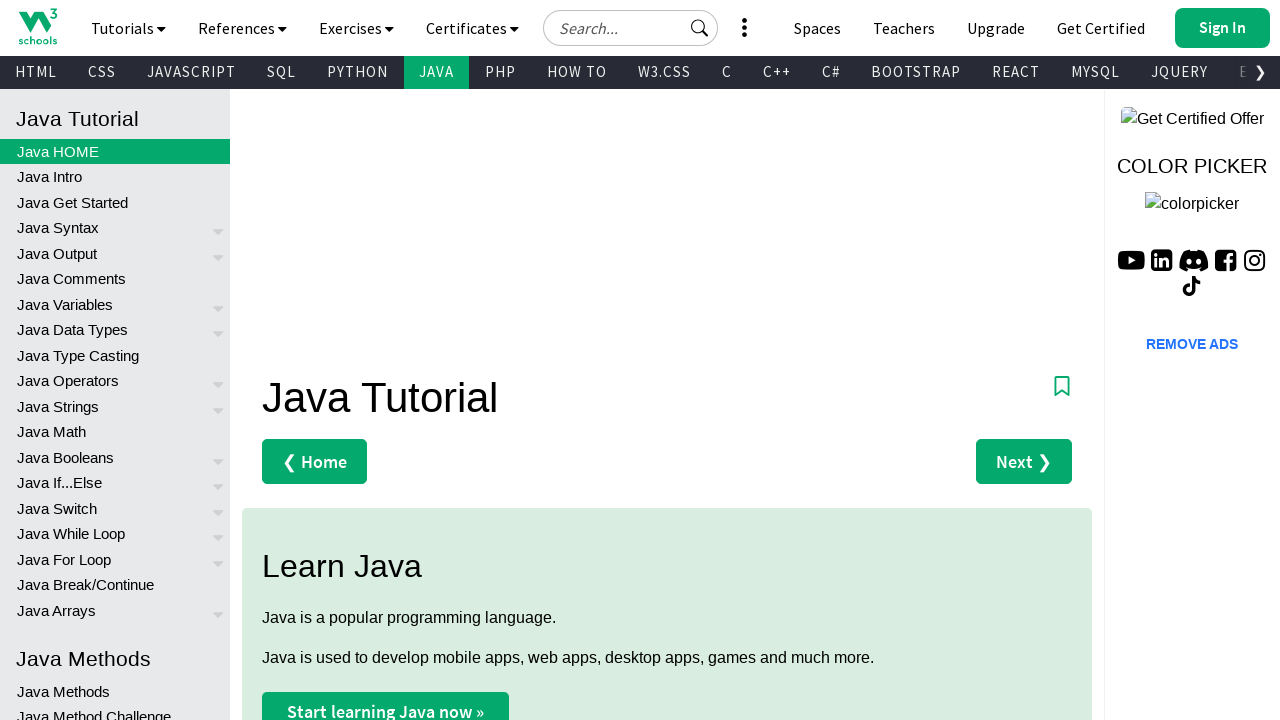

Verified Java HOME appears in search results
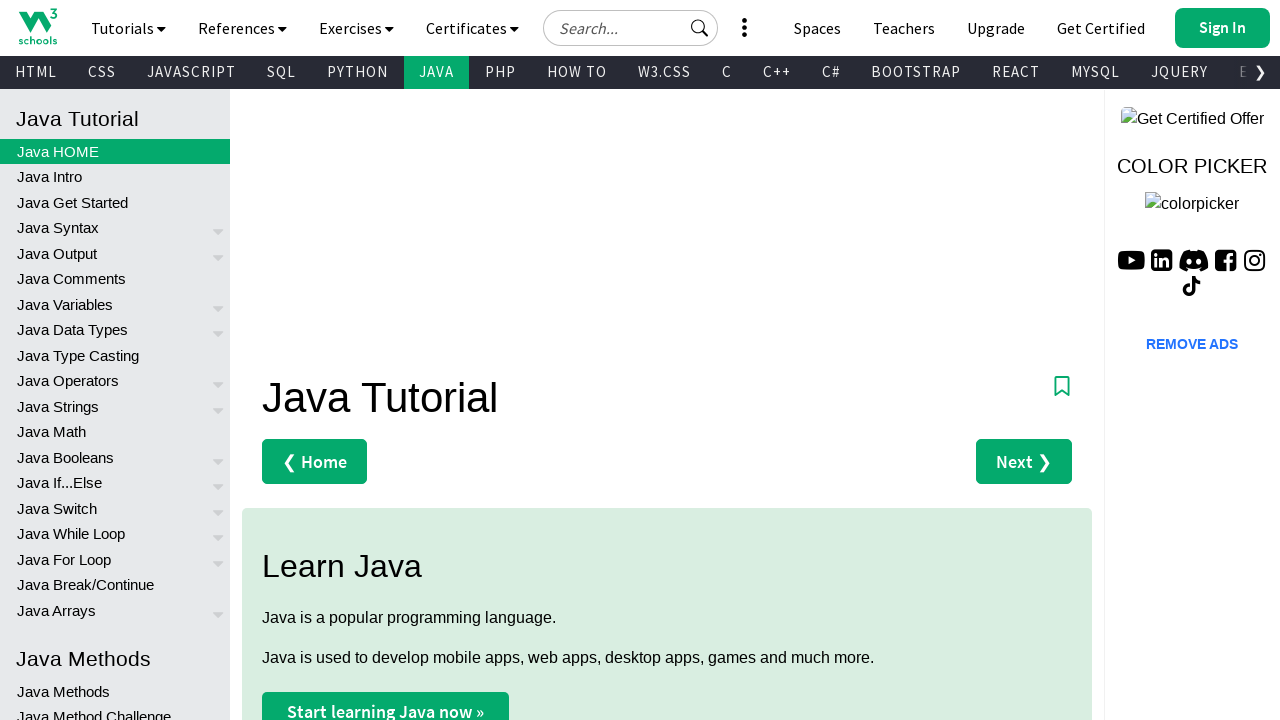

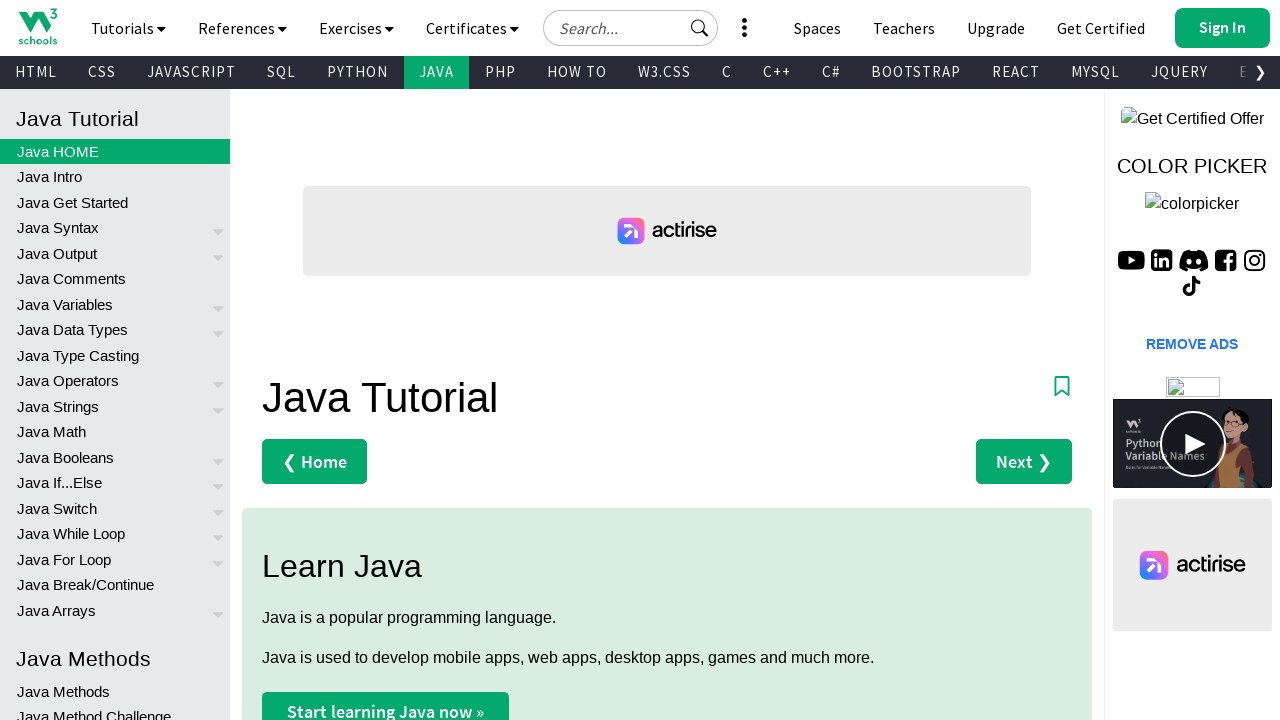